Tests TradeMe Motors search by navigating to motors section, selecting a specific car make (Ferrari) from the dropdown, and verifying search results are displayed.

Starting URL: https://www.trademe.co.nz/a/

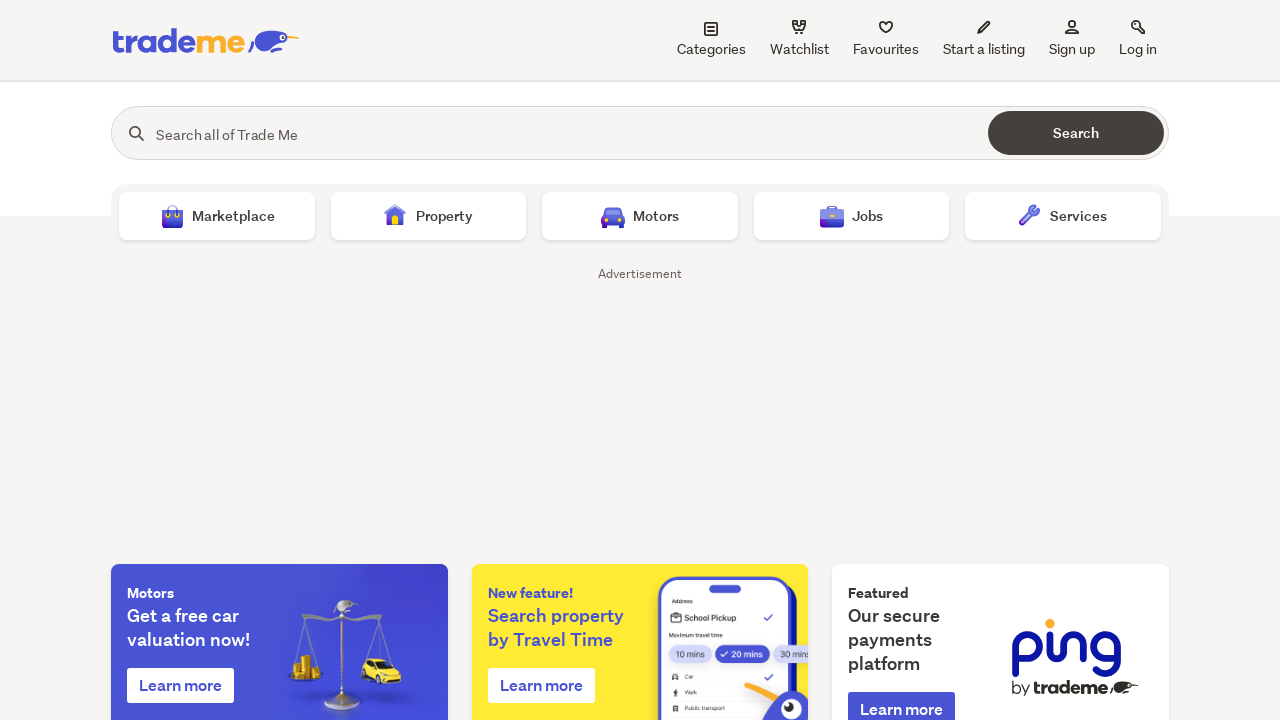

Waited for Motors link to be available
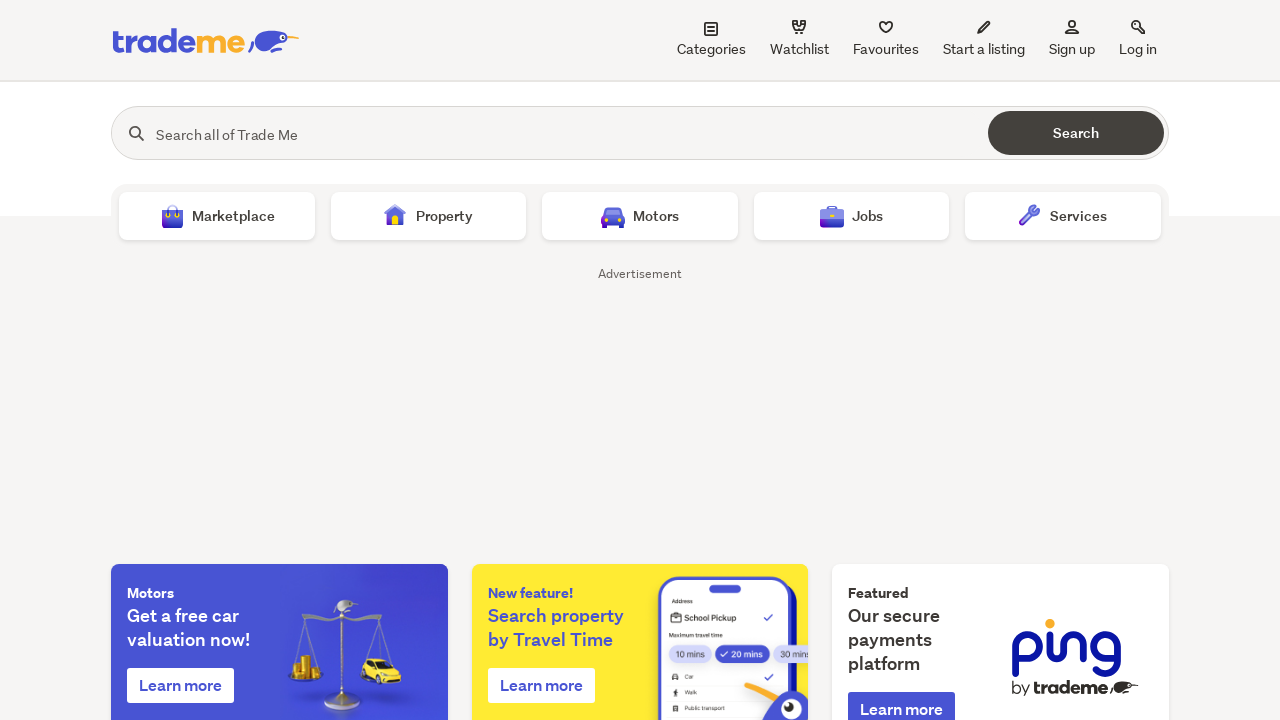

Clicked on Motors search link at (640, 216) on .tm-homepage-search-header__vertical-links-list-item [routerlink='/motors']
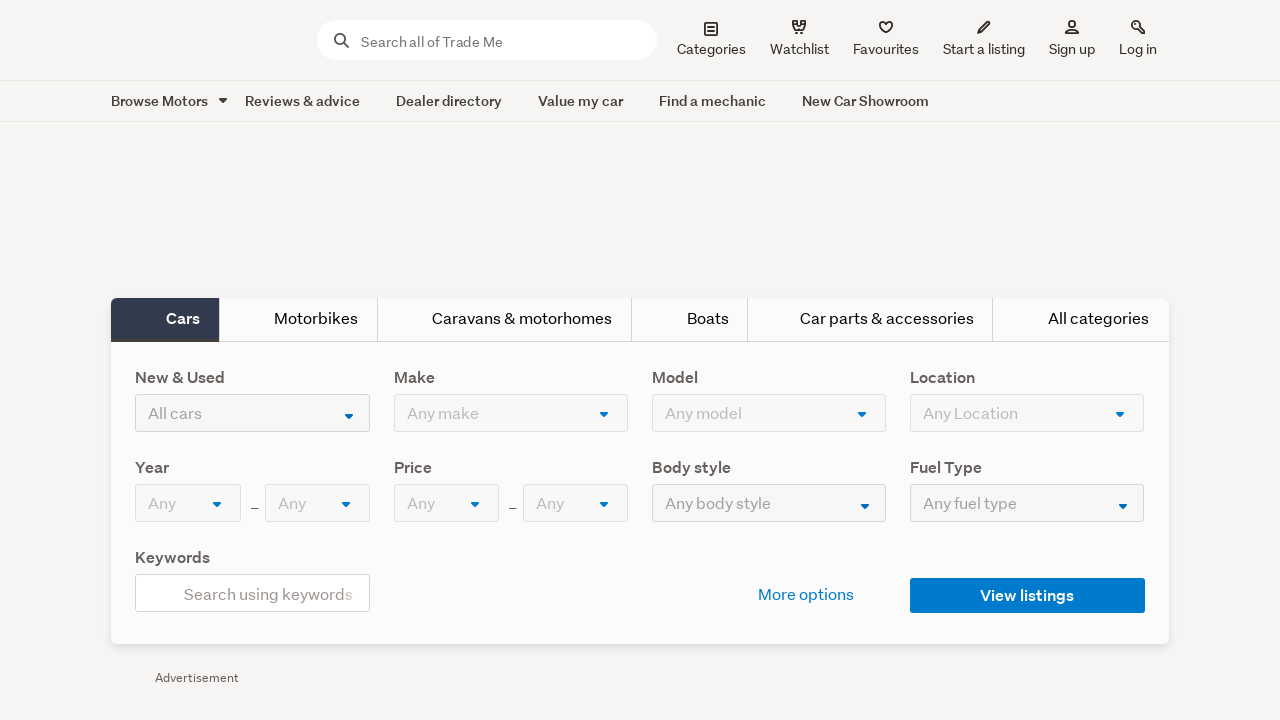

Waited for car make dropdown to be available
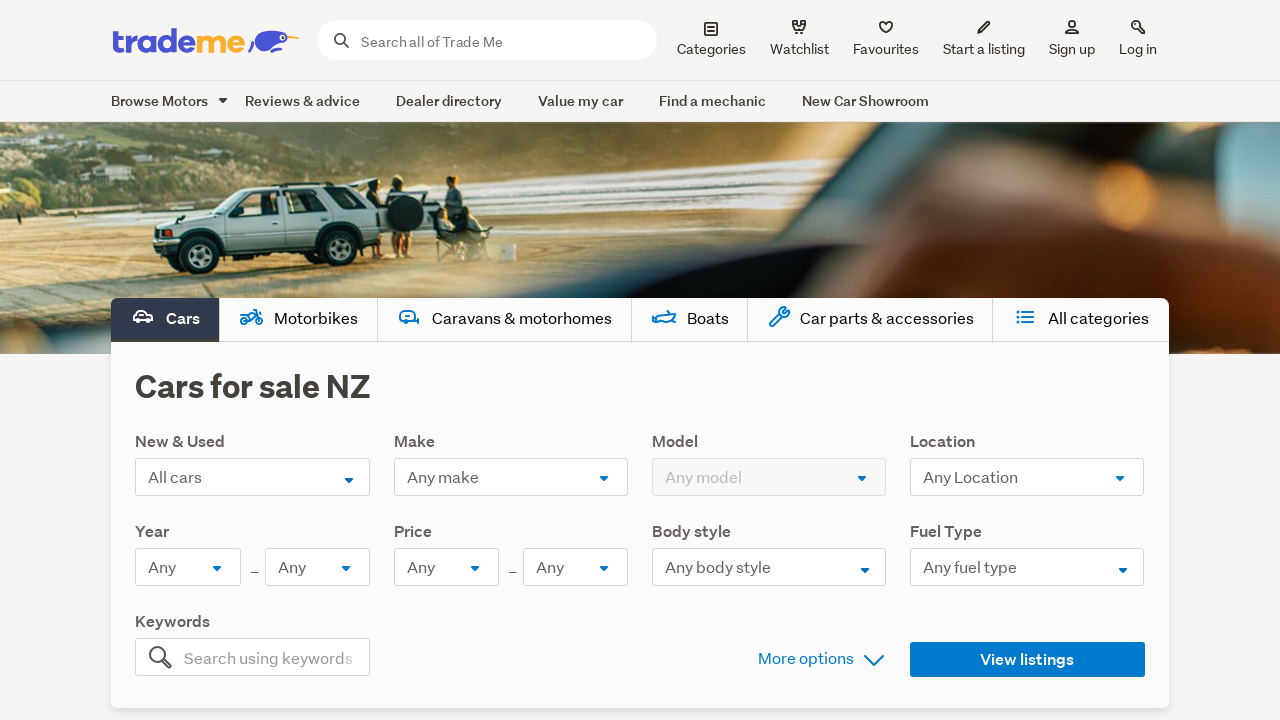

Selected Ferrari from the car make dropdown on [name='selectedMake']
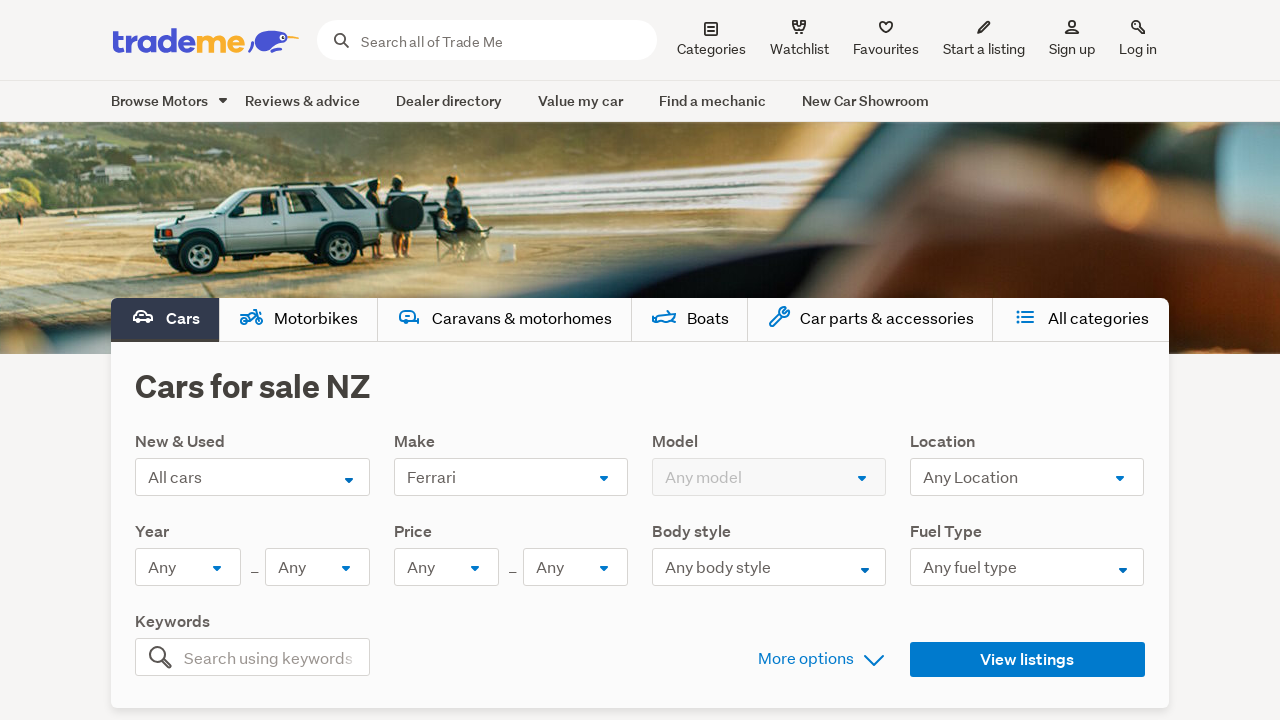

Waited for submit button to be available
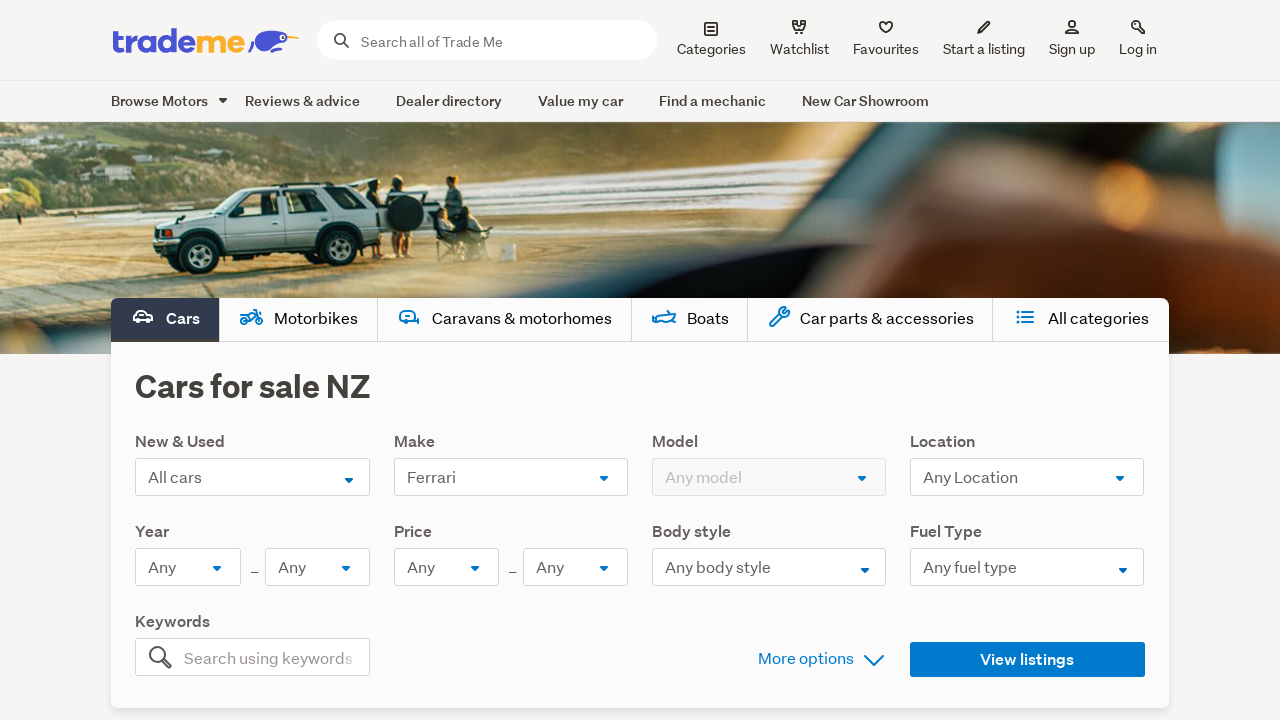

Clicked submit button to search for Ferrari at (1027, 660) on button[type='submit']
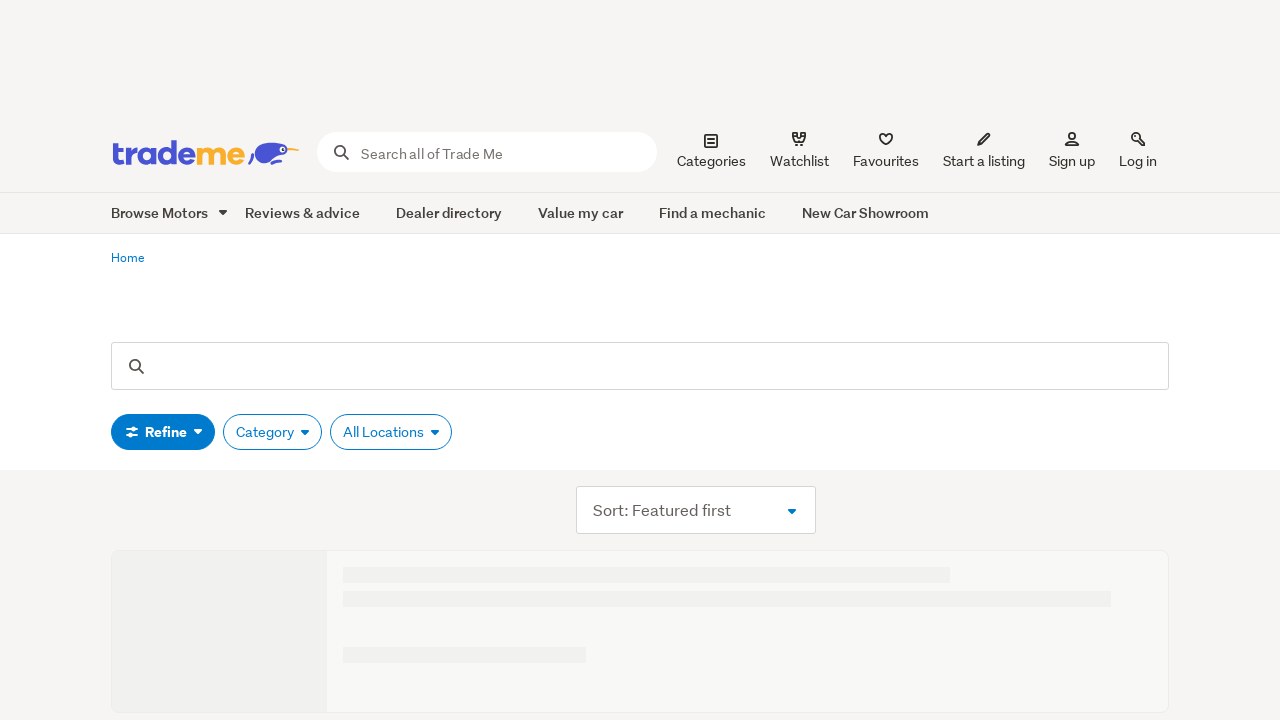

Search results loaded and result count displayed
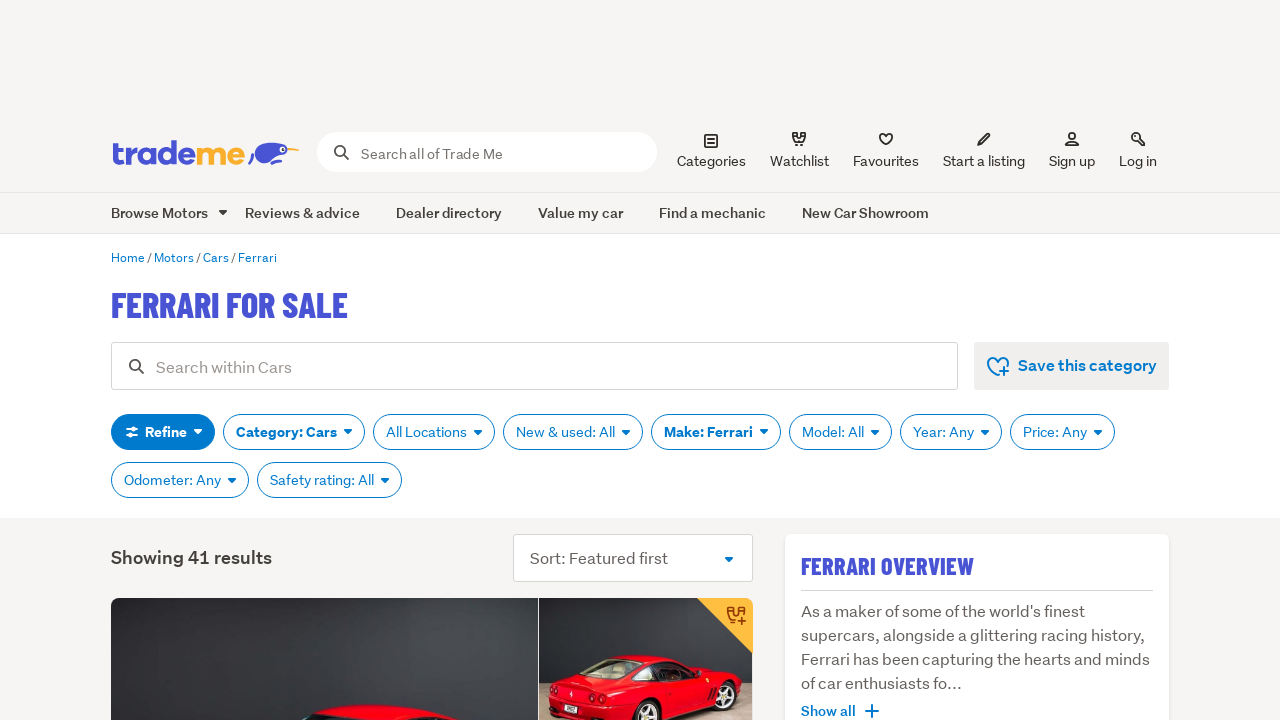

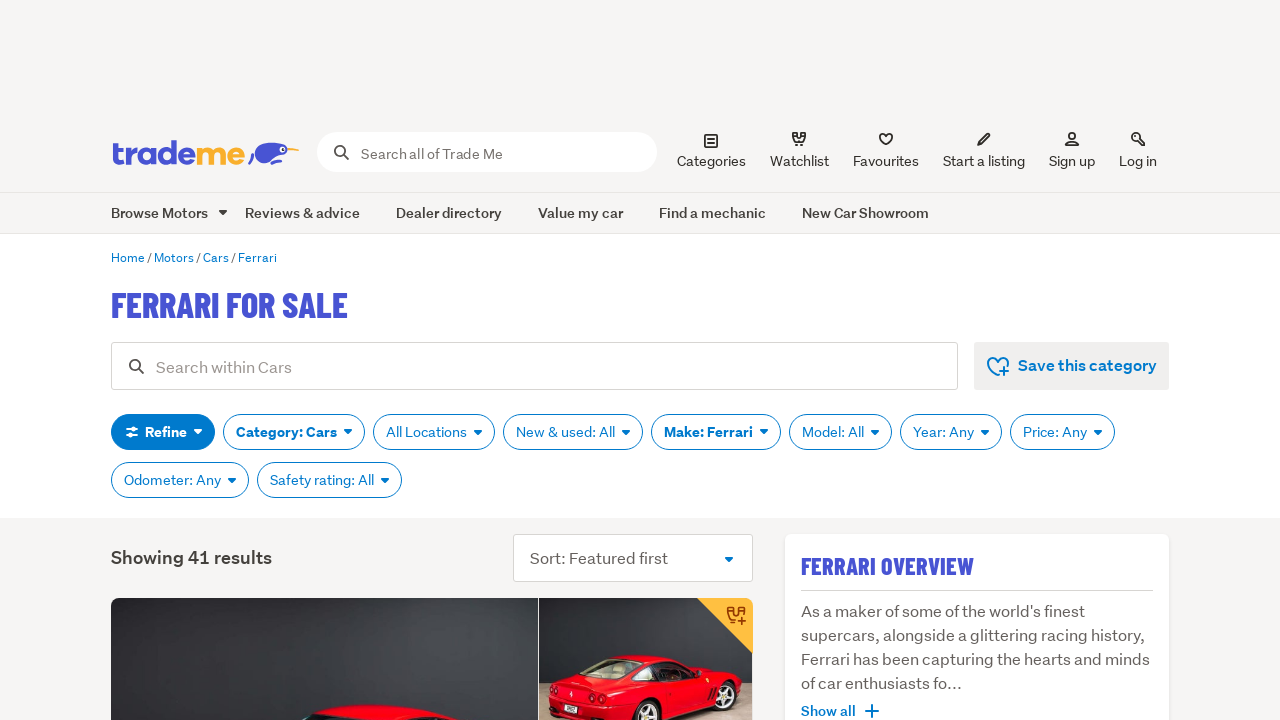